Tests autosuggest dropdown functionality by typing "cam" and selecting "Cameroon" from the suggested options

Starting URL: https://rahulshettyacademy.com/dropdownsPractise/

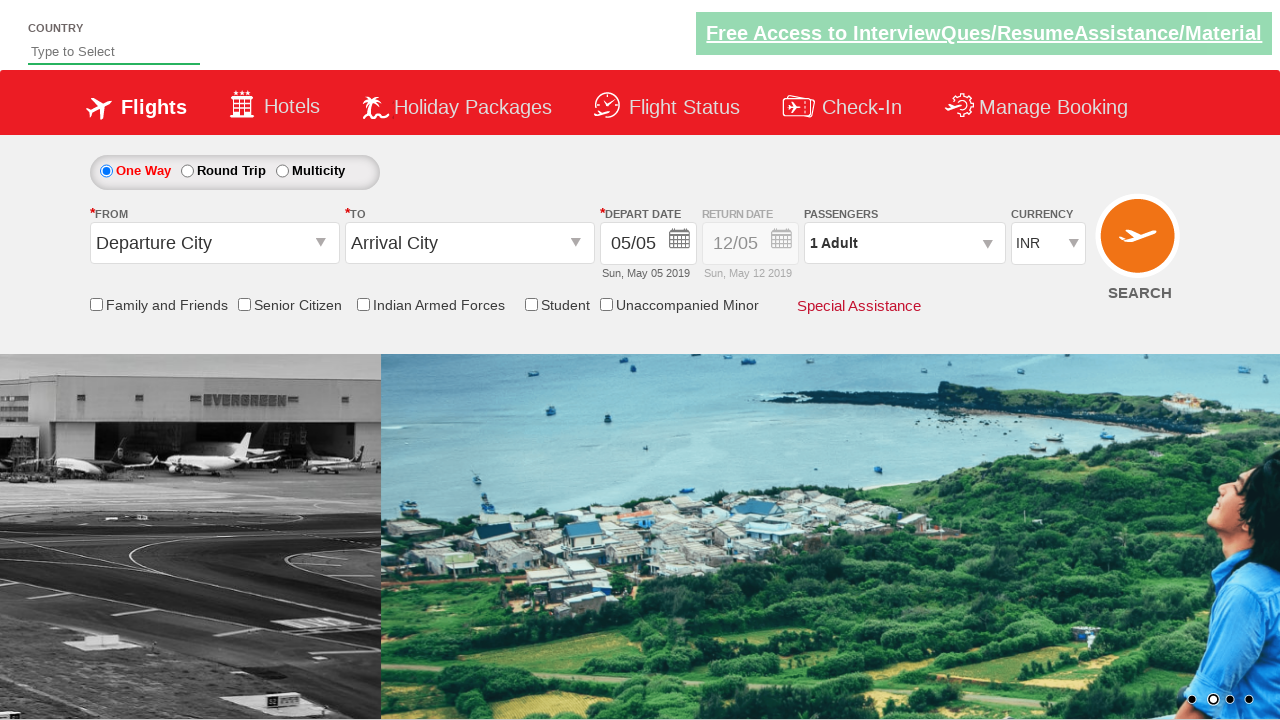

Typed 'cam' into the autosuggest field on #autosuggest
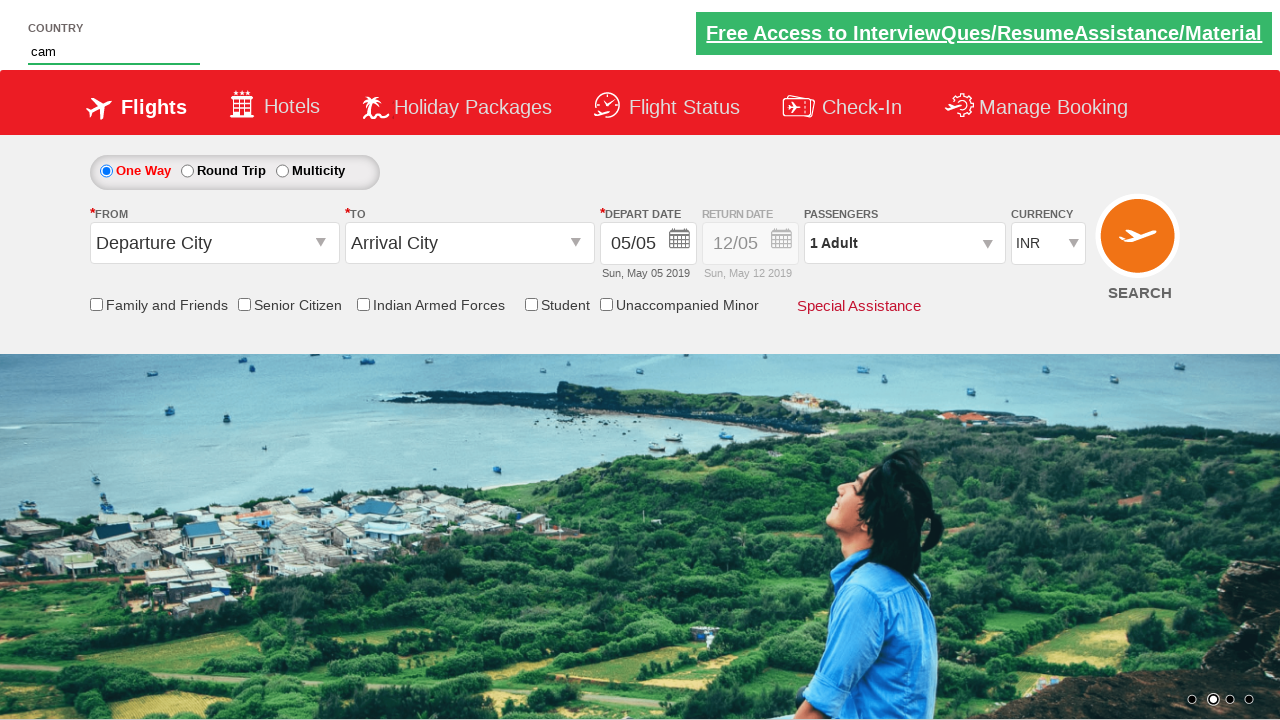

Dropdown suggestions appeared
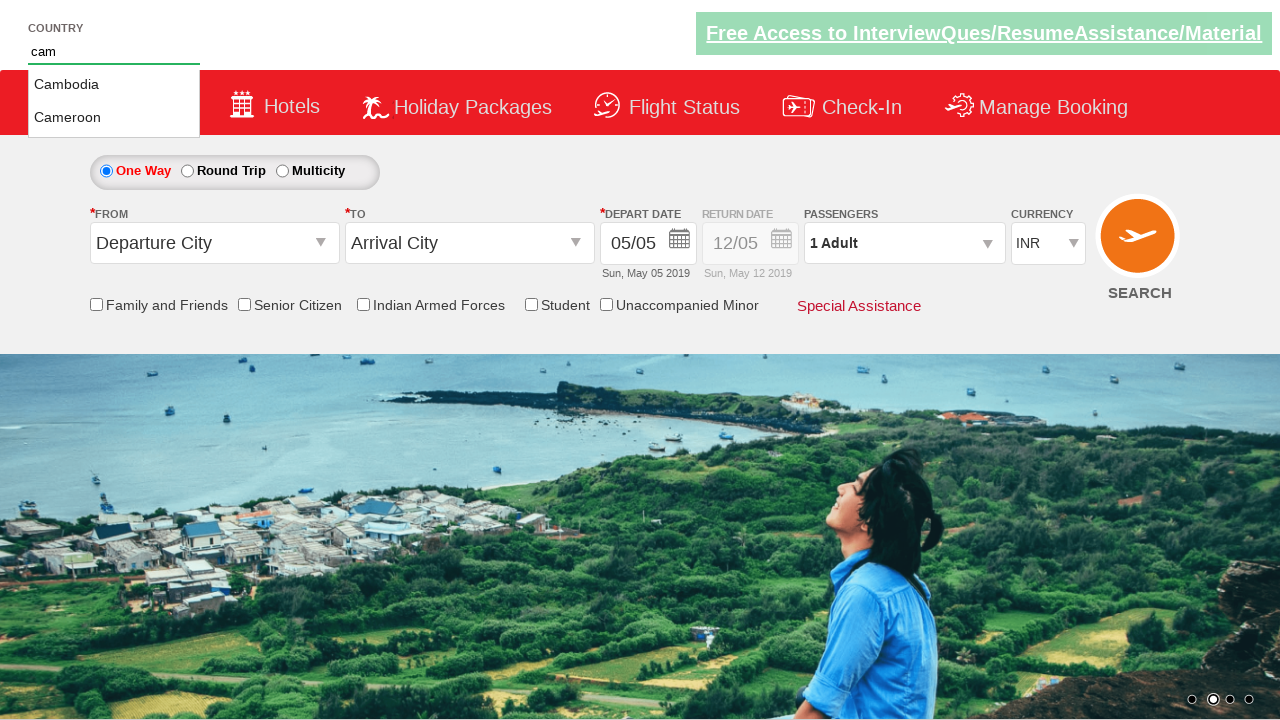

Retrieved all suggestion options from dropdown
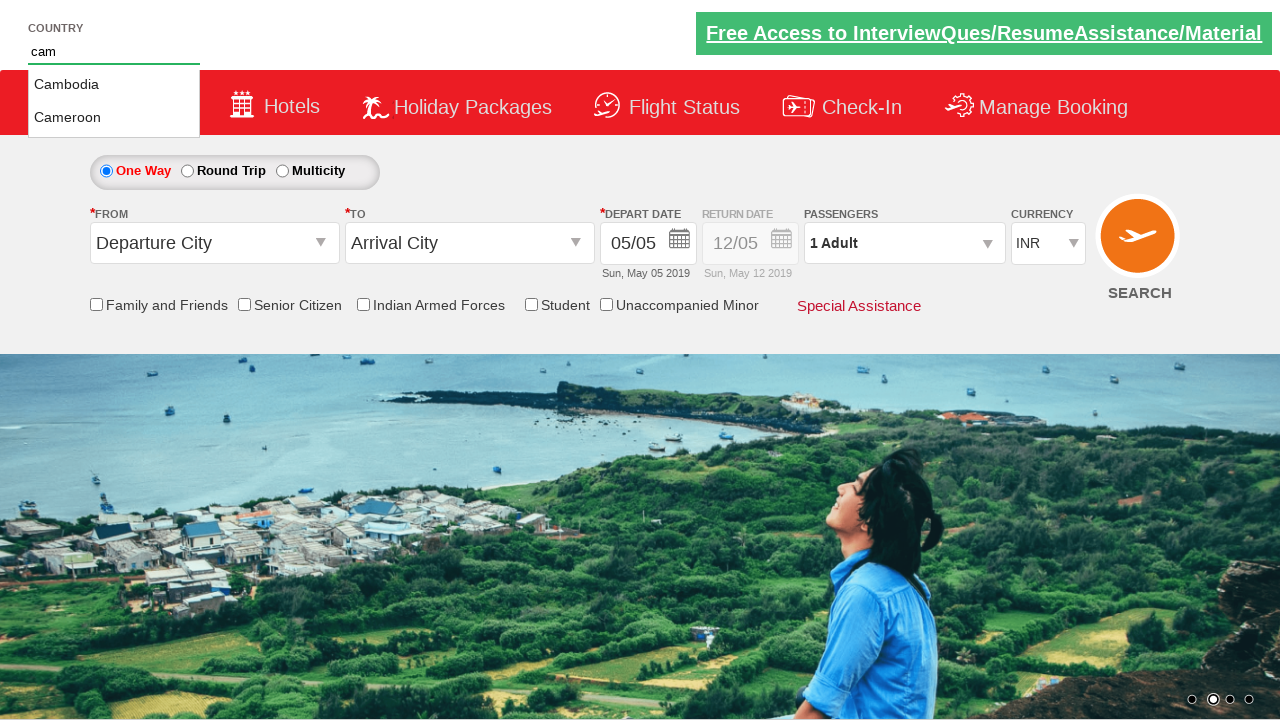

Selected 'Cameroon' from the autosuggest dropdown at (114, 118) on li.ui-menu-item a >> nth=1
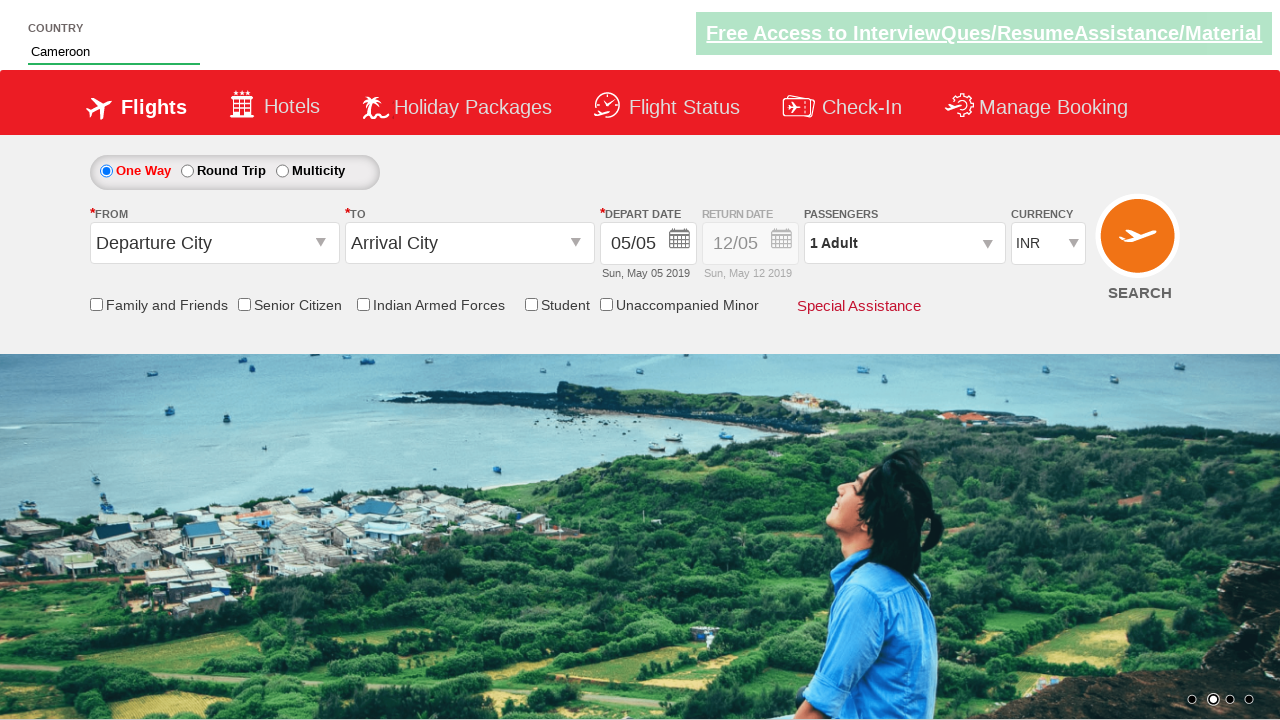

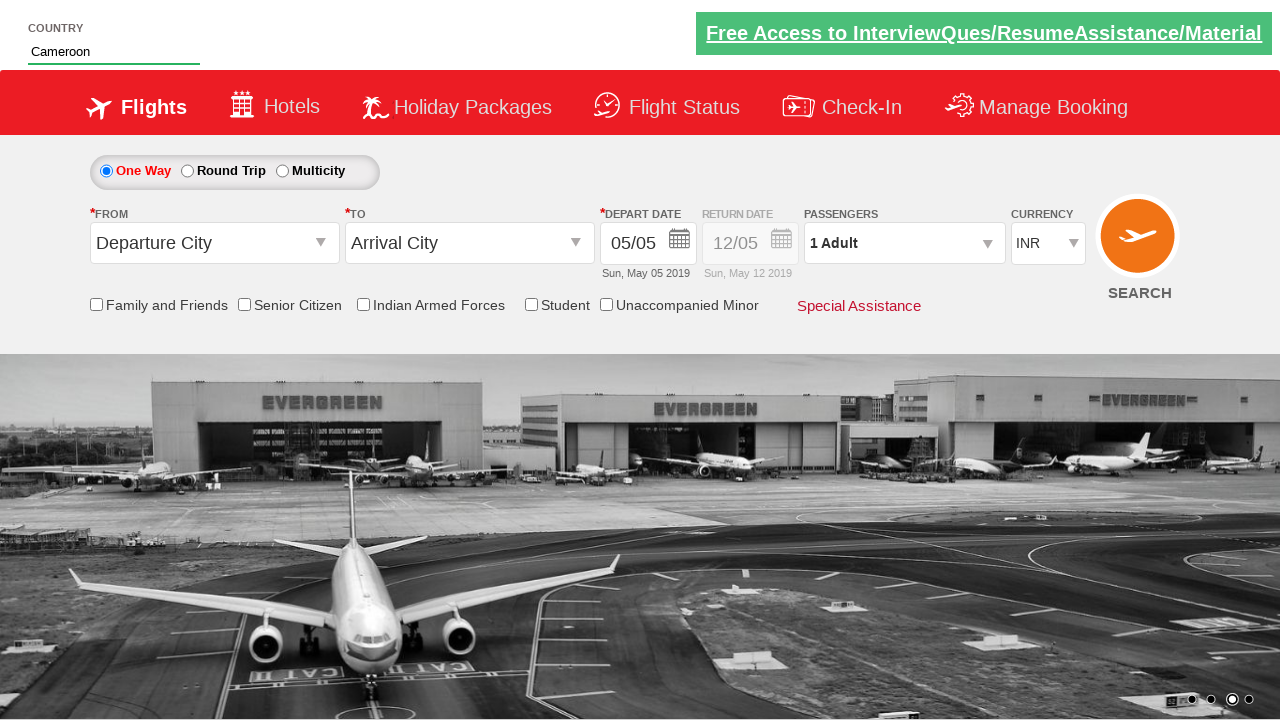